Tests the large modal dialog on DemoQA by clicking the "Show Large Modal" button and verifying that the Lorem Ipsum text content is displayed in the modal.

Starting URL: https://demoqa.com/modal-dialogs

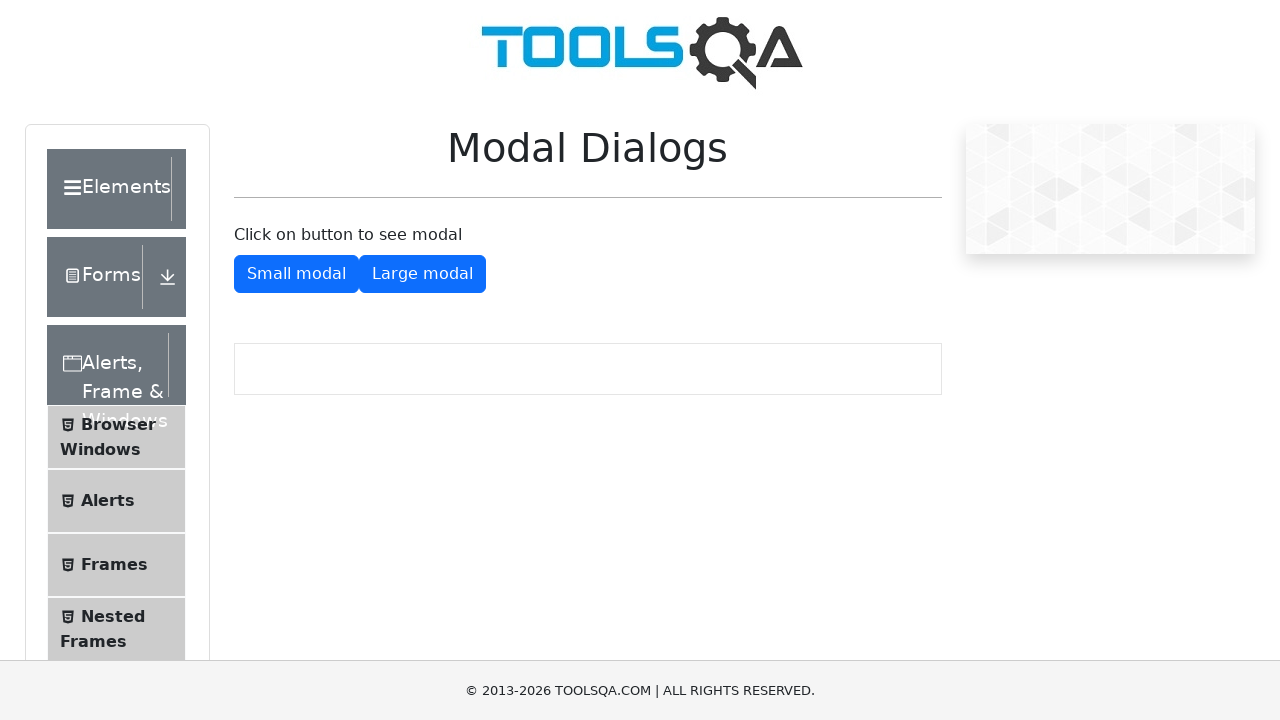

Located the 'Show Large Modal' button
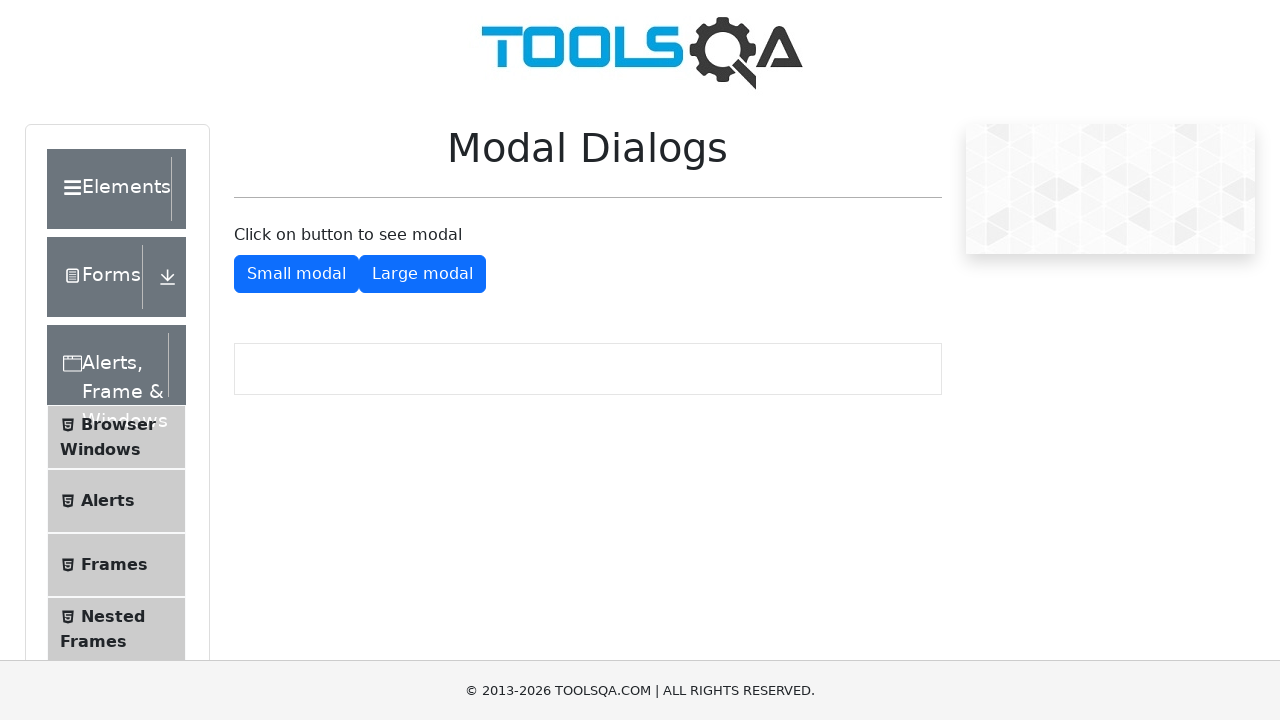

Scrolled the 'Show Large Modal' button into view
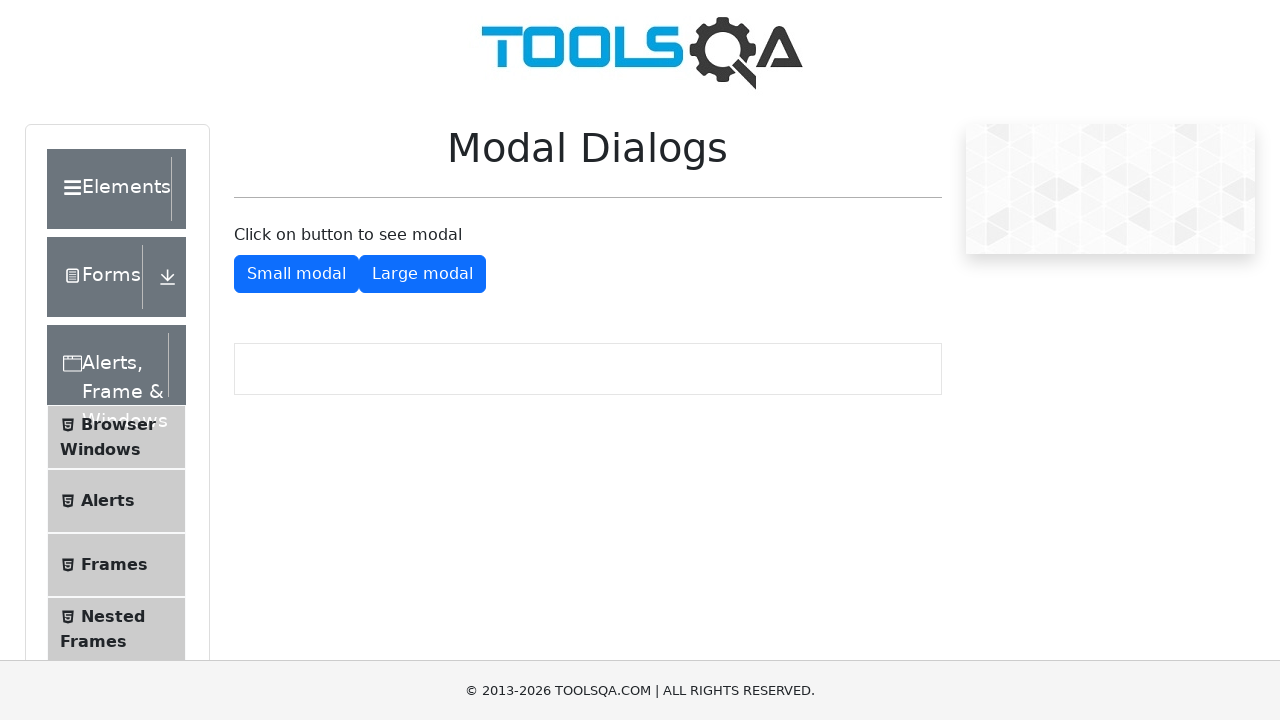

Clicked the 'Show Large Modal' button at (422, 274) on xpath=//button[@id='showLargeModal']
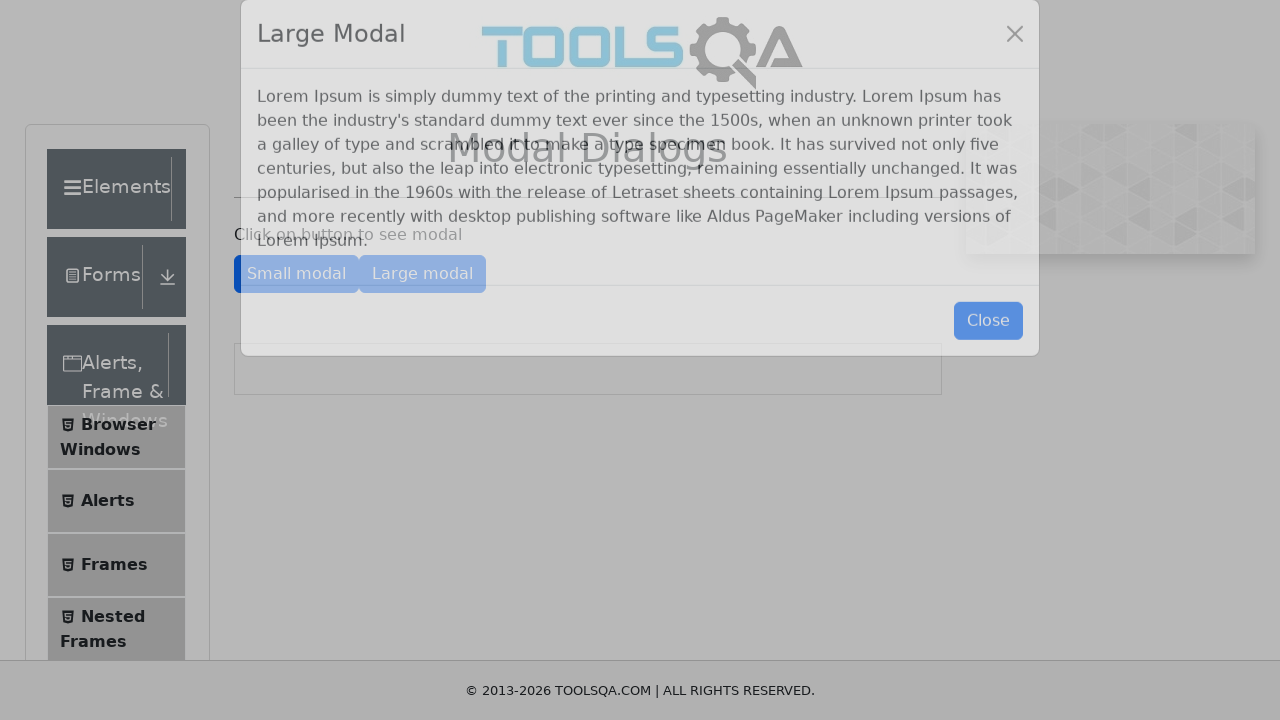

Located the Lorem Ipsum text in the modal
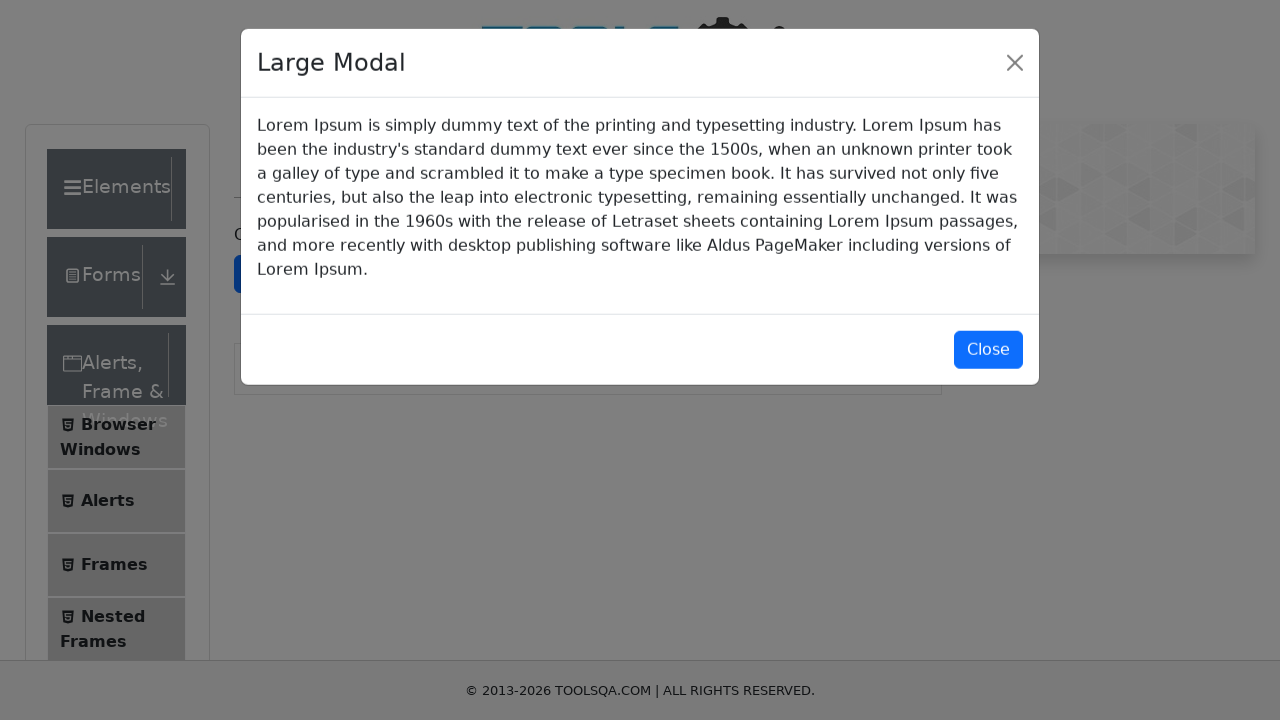

Waited for the Lorem Ipsum text to become visible
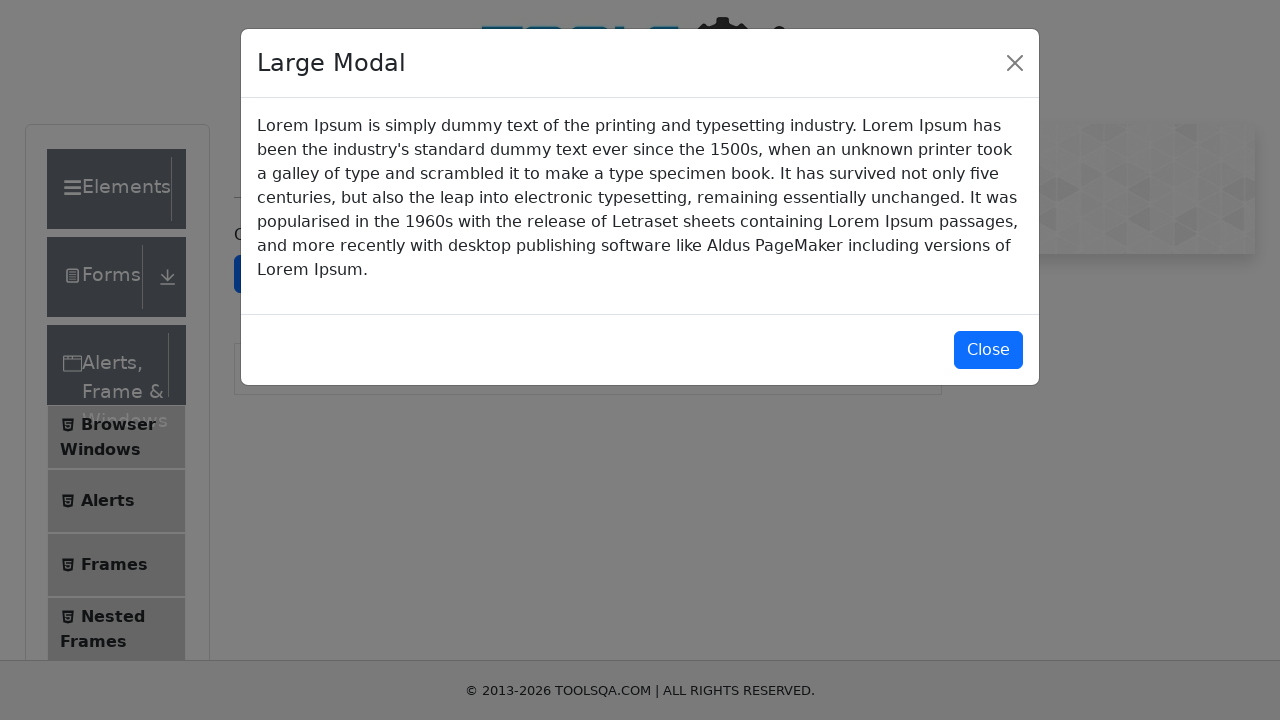

Verified the modal text content matches the expected Lorem Ipsum text
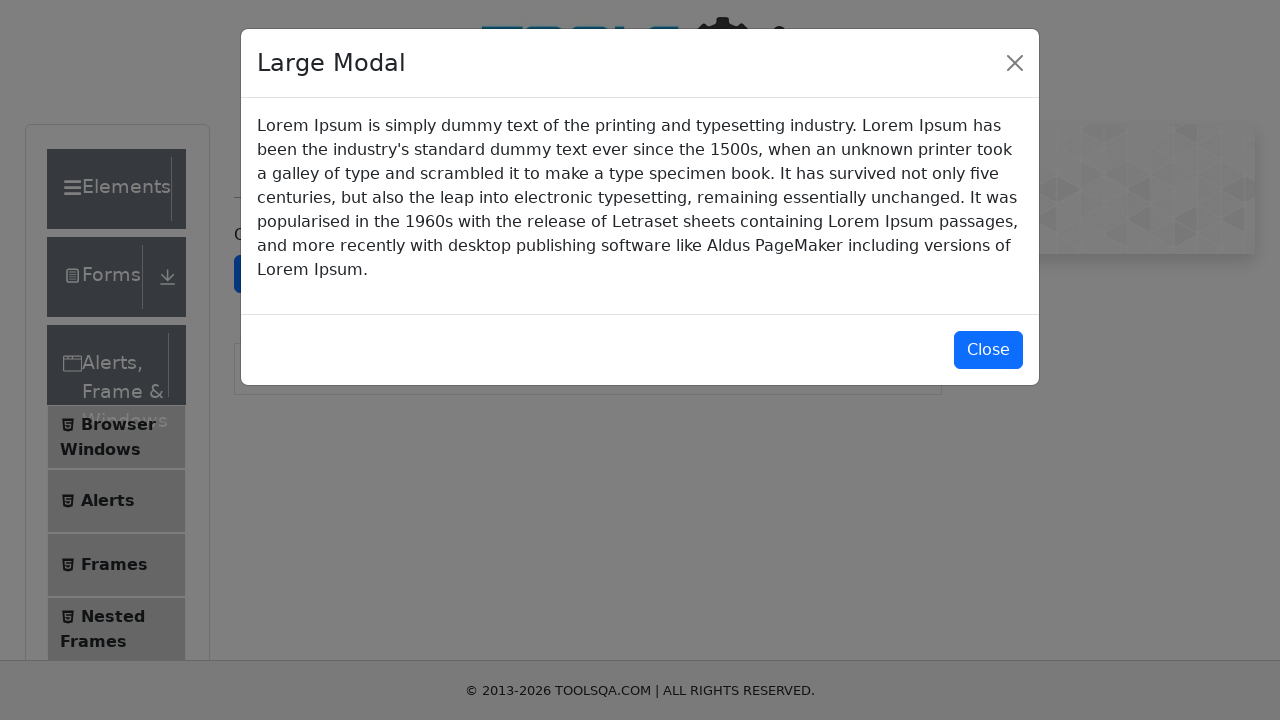

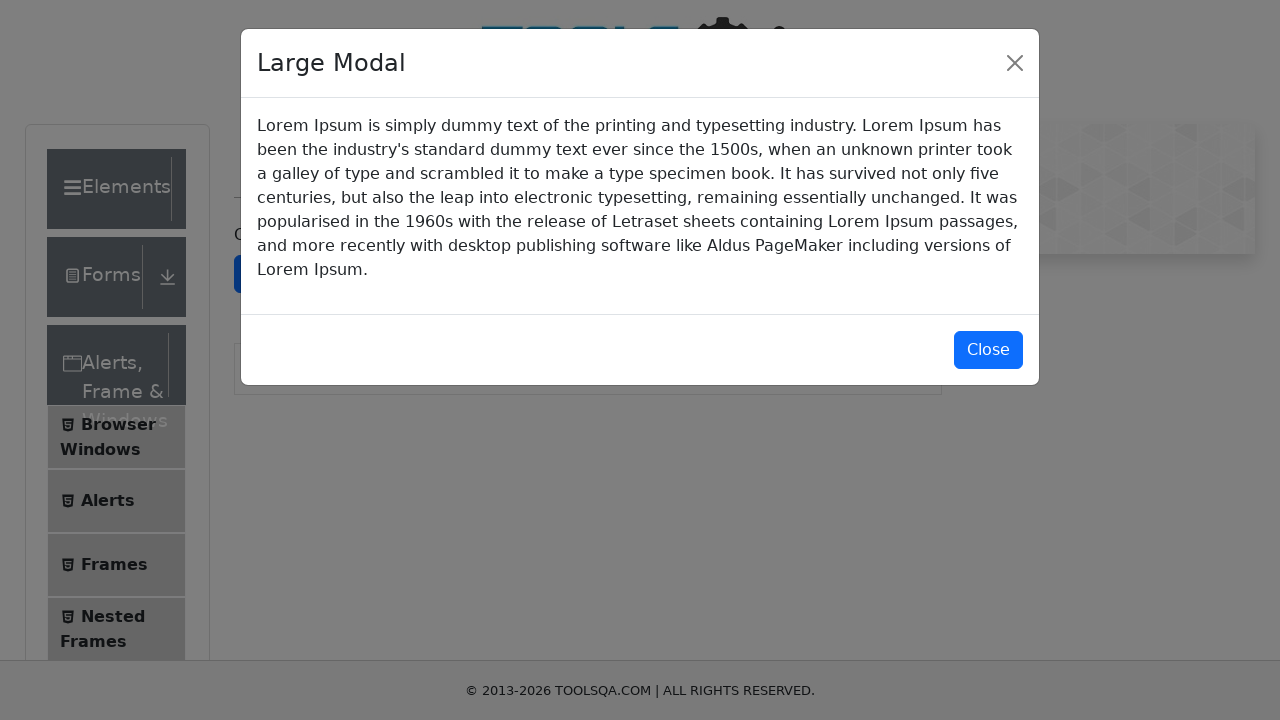